Tests that new todo items are appended to the bottom of the list by creating 3 items and verifying they appear in order with correct count

Starting URL: https://demo.playwright.dev/todomvc

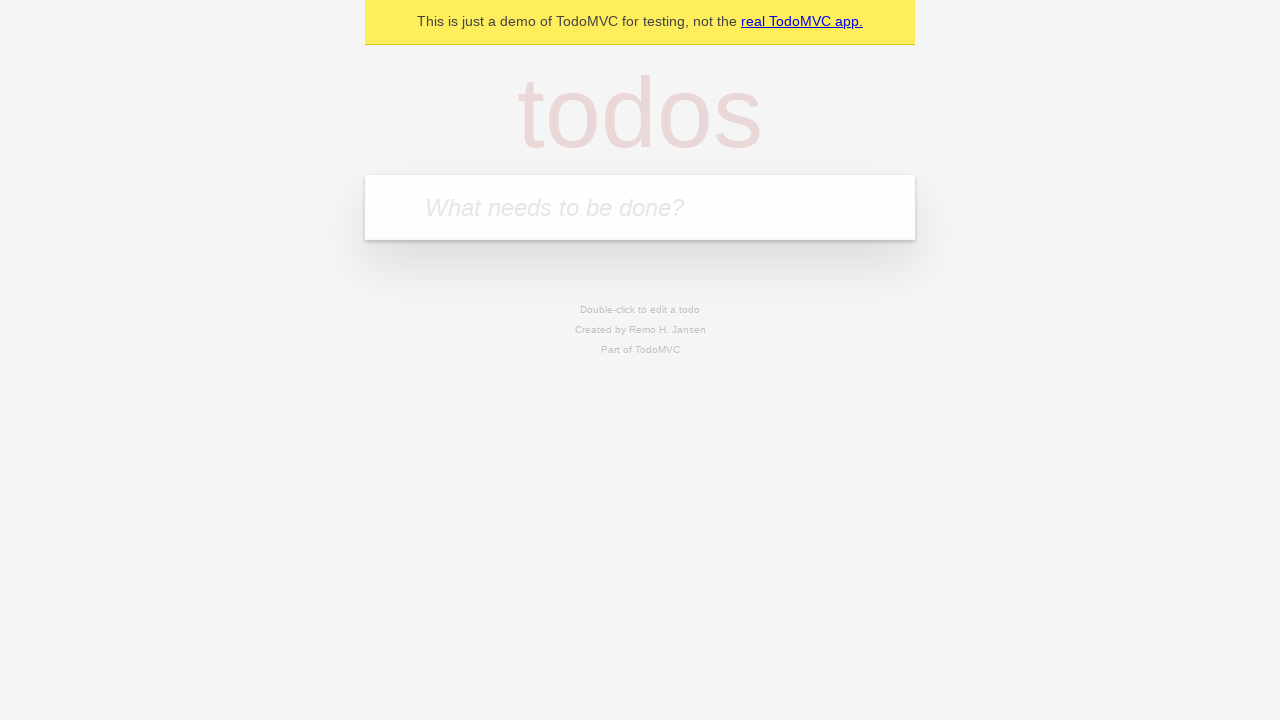

Filled new todo input with 'buy some cheese' on .new-todo
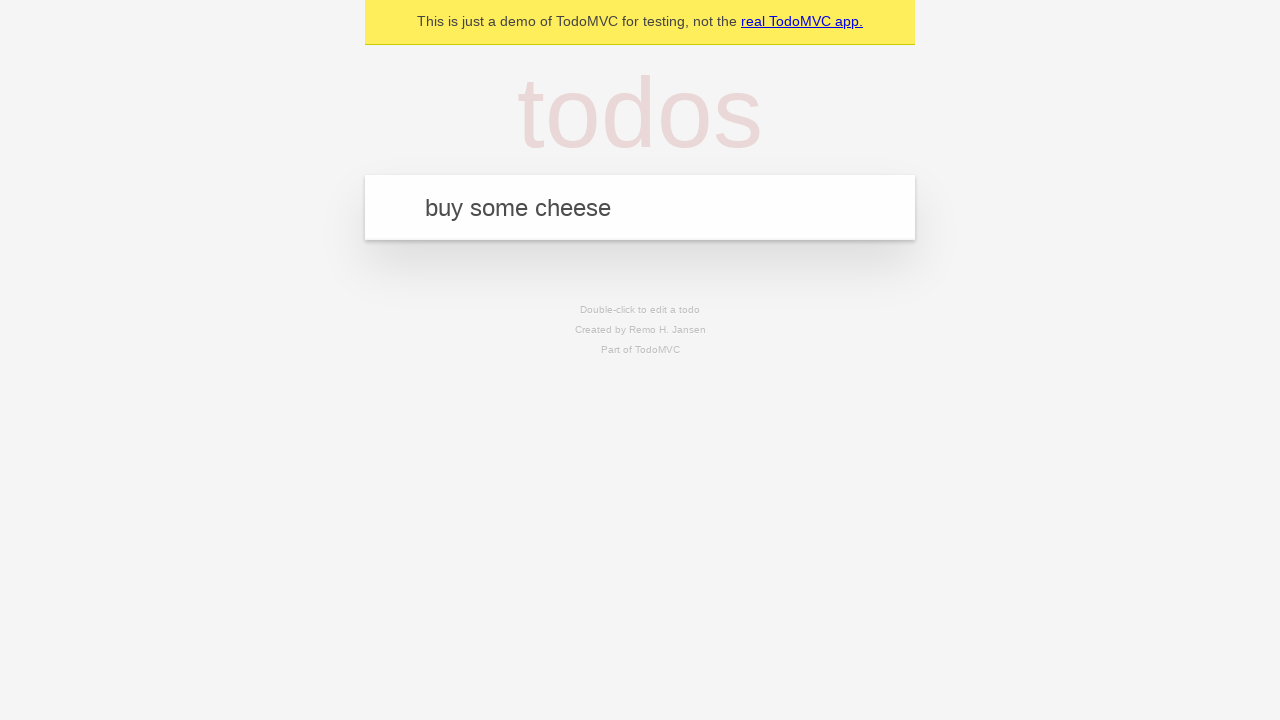

Pressed Enter to create first todo item on .new-todo
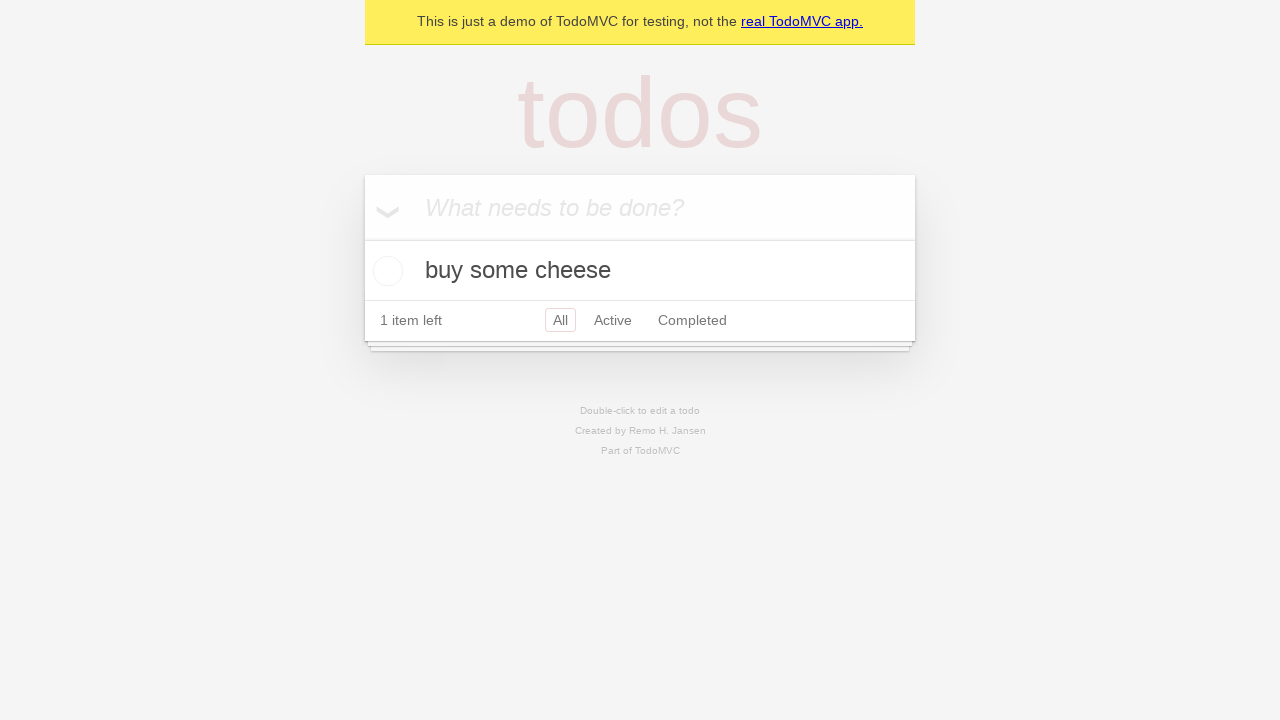

Filled new todo input with 'feed the cat' on .new-todo
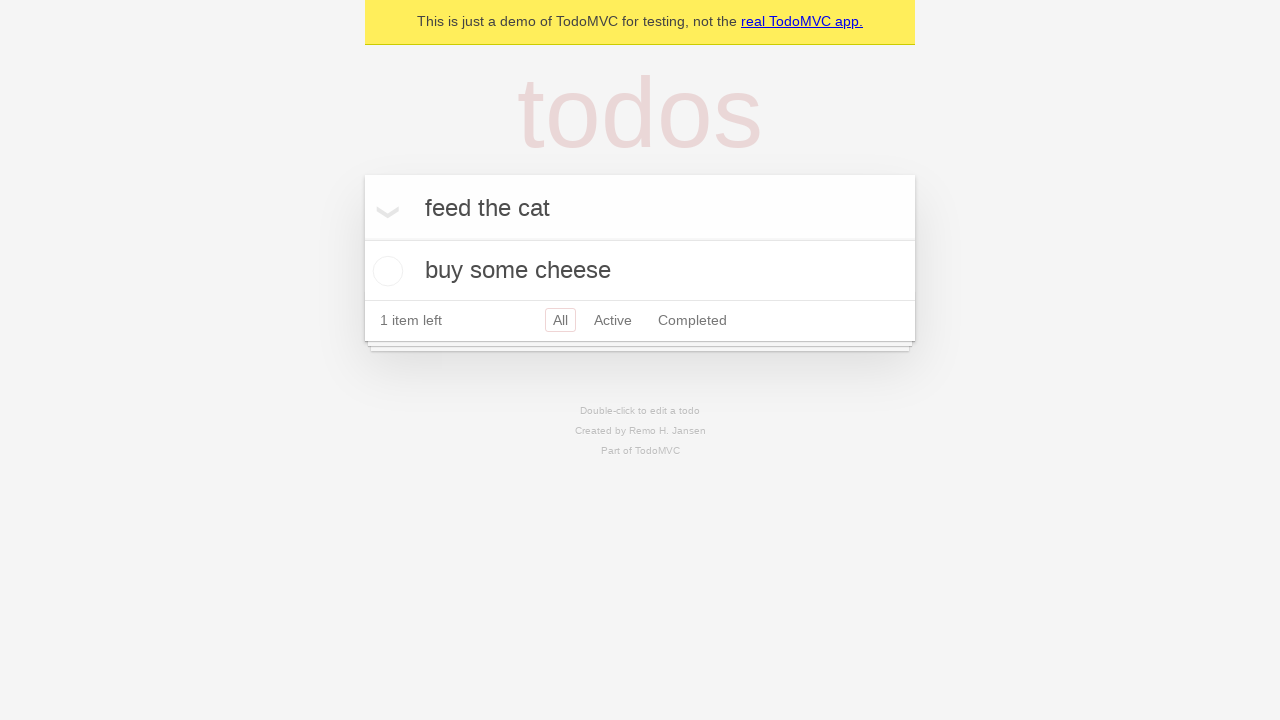

Pressed Enter to create second todo item on .new-todo
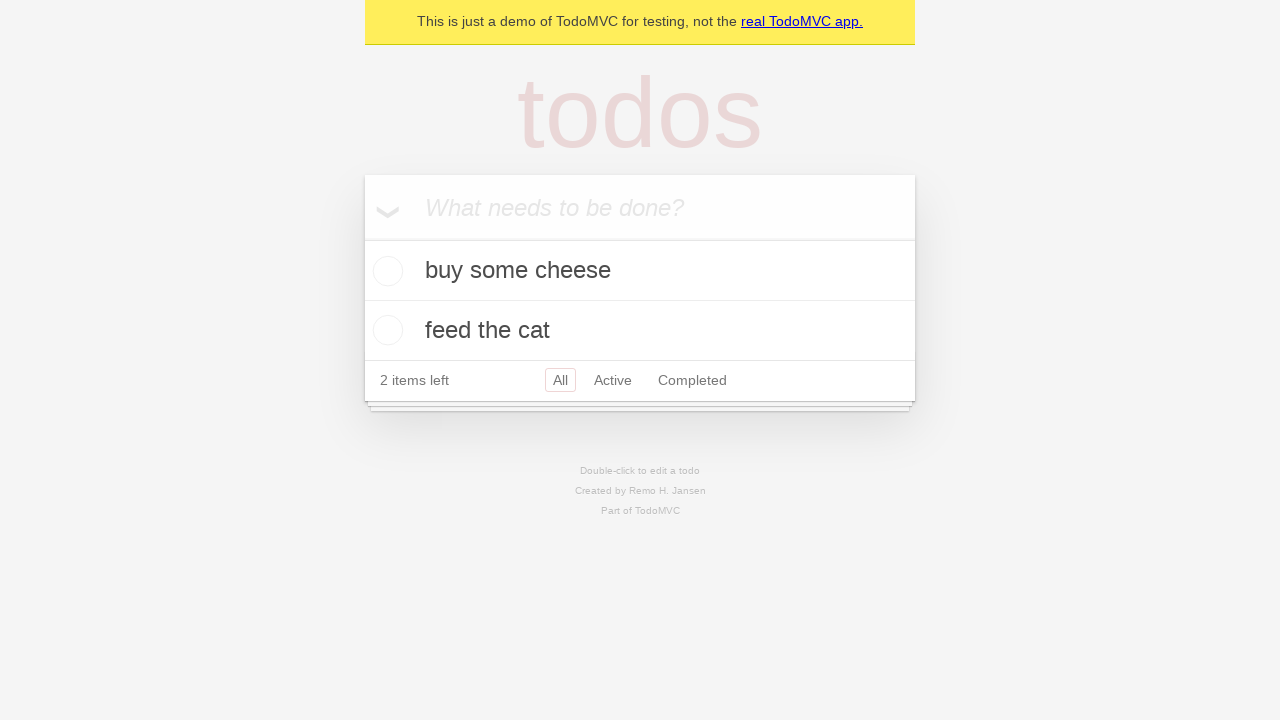

Filled new todo input with 'book a doctors appointment' on .new-todo
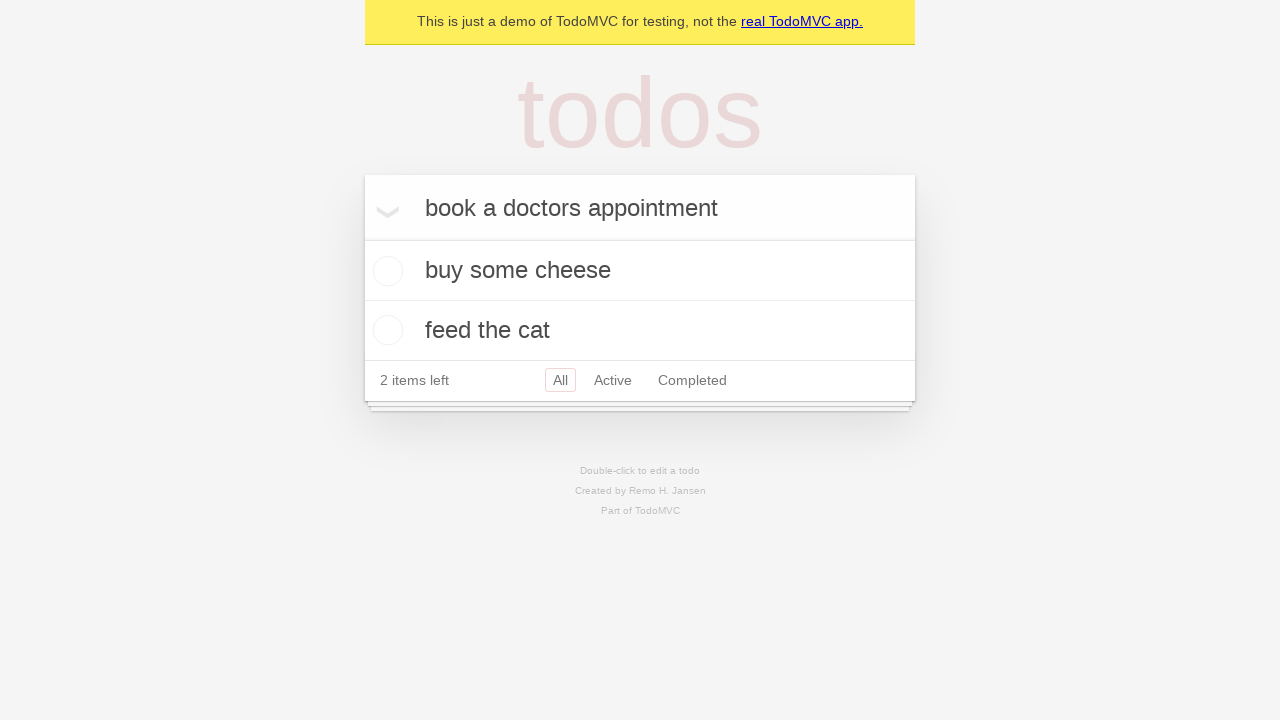

Pressed Enter to create third todo item on .new-todo
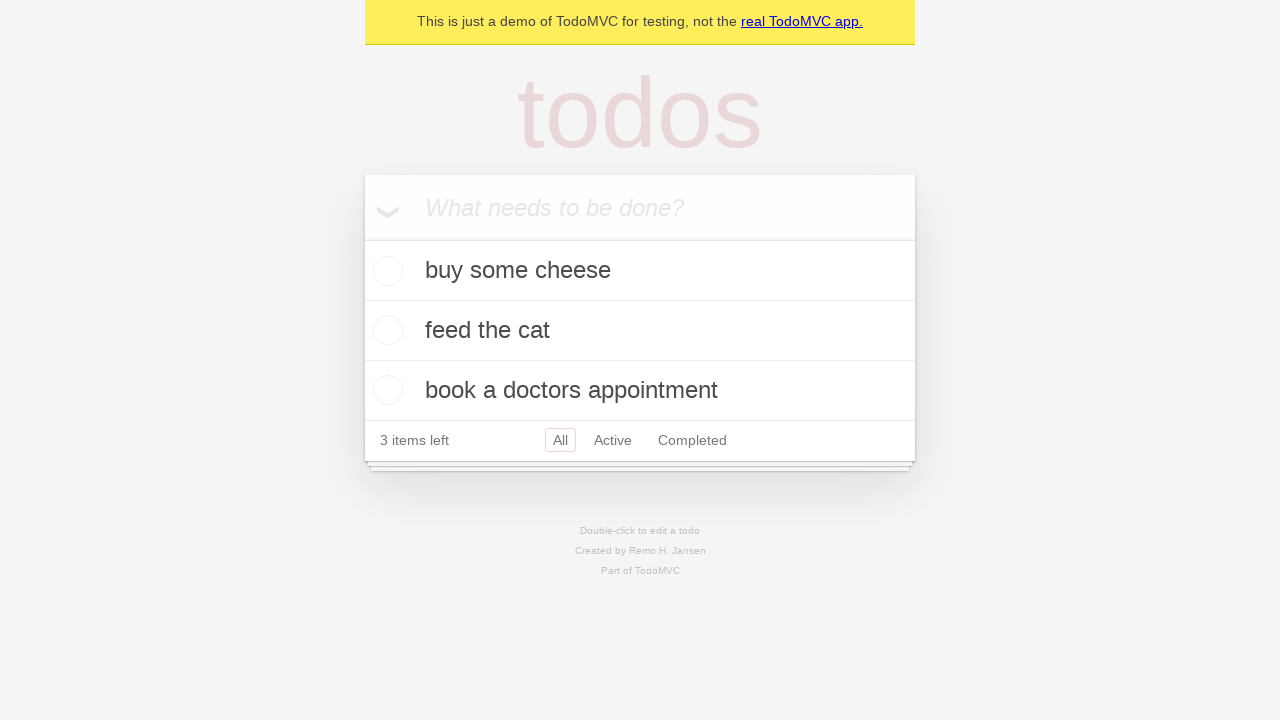

Todo count element loaded
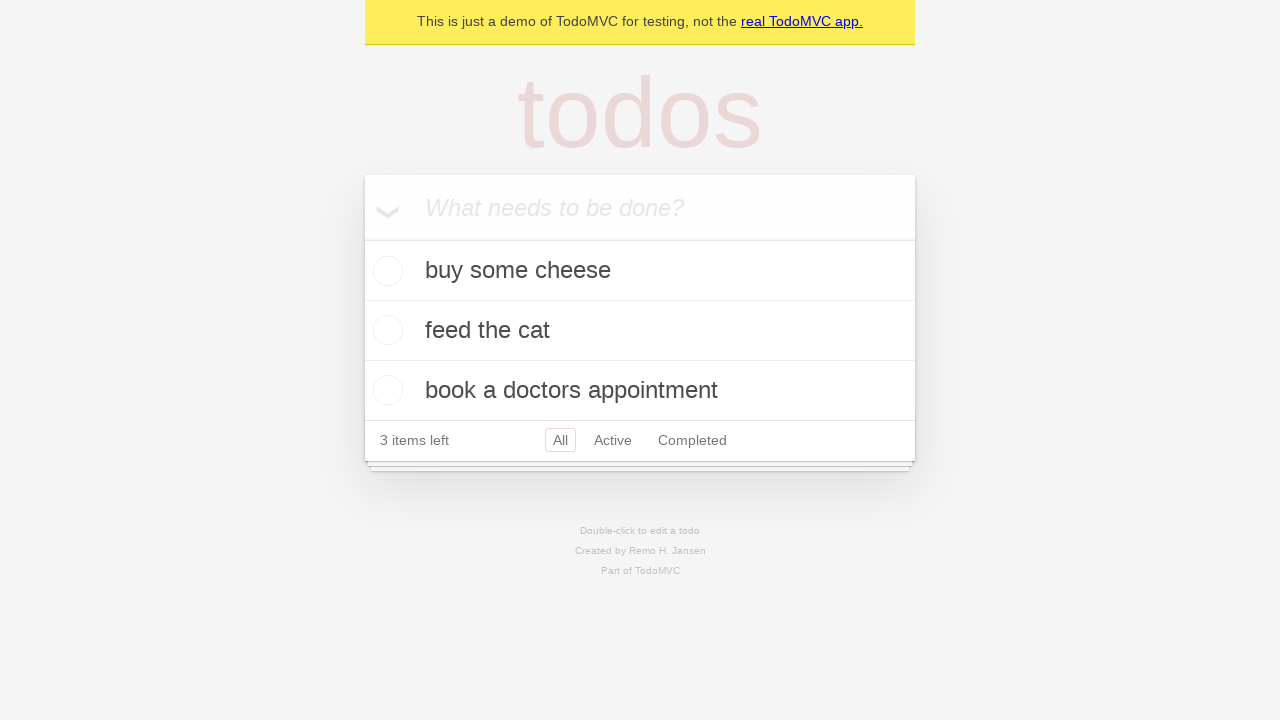

Verified all 3 todo items are present in the list
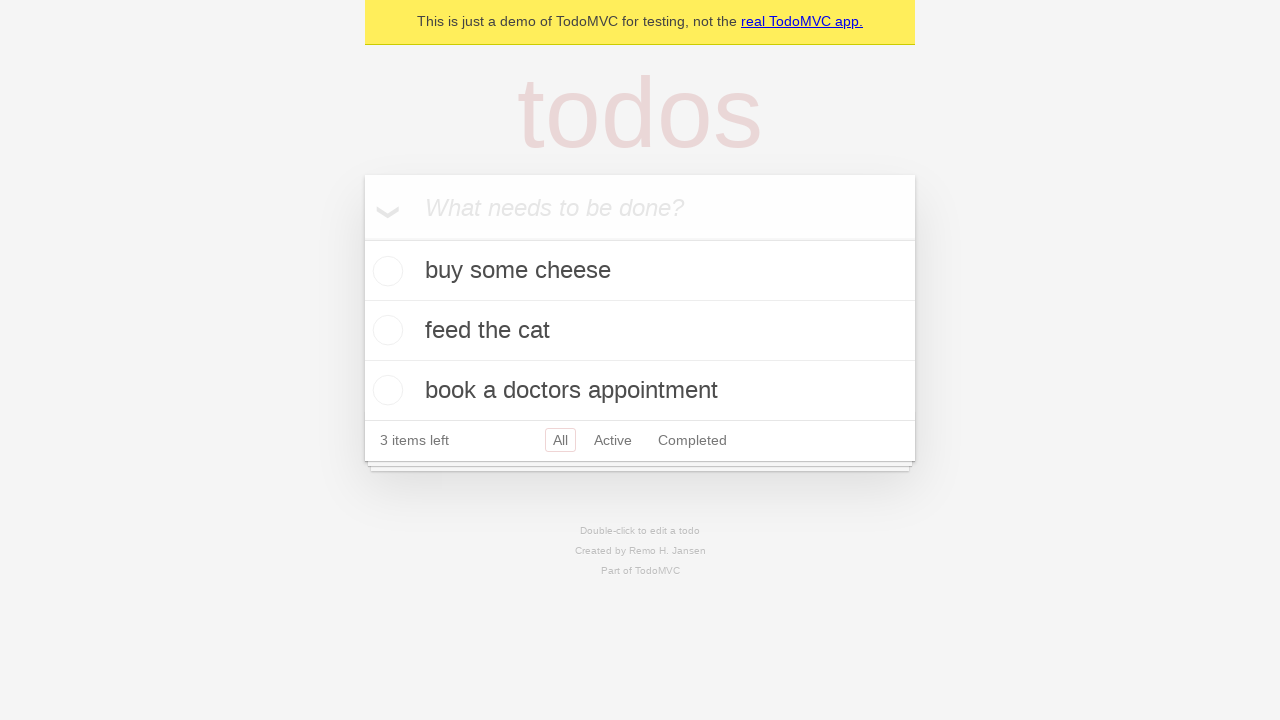

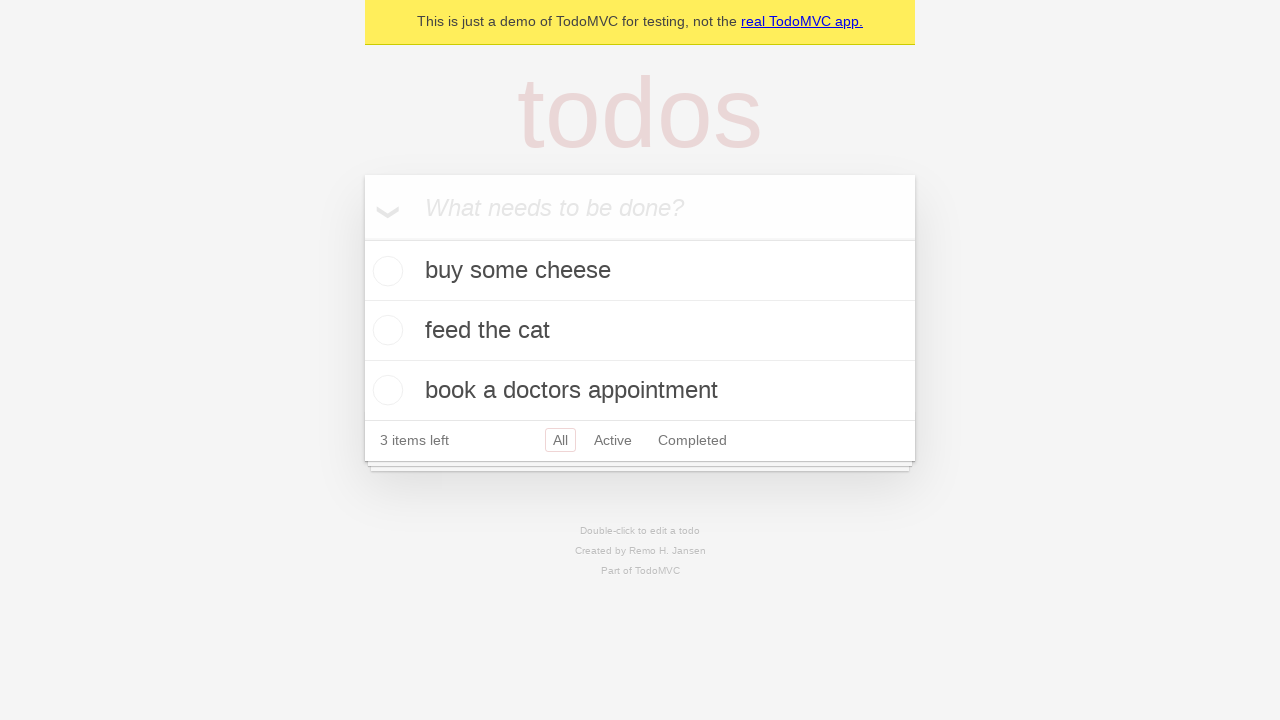